Opens the OLX India homepage and maximizes the browser window to verify the page loads successfully.

Starting URL: https://www.olx.in/

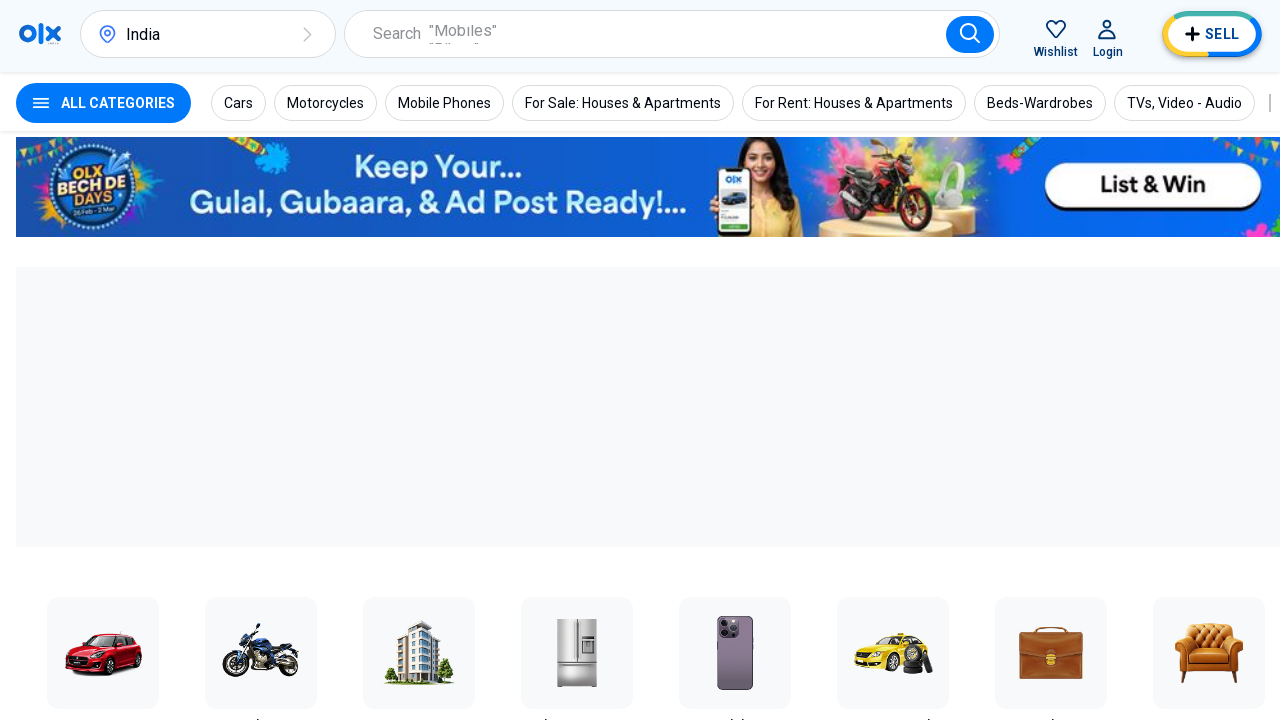

Waited for page DOM content to fully load
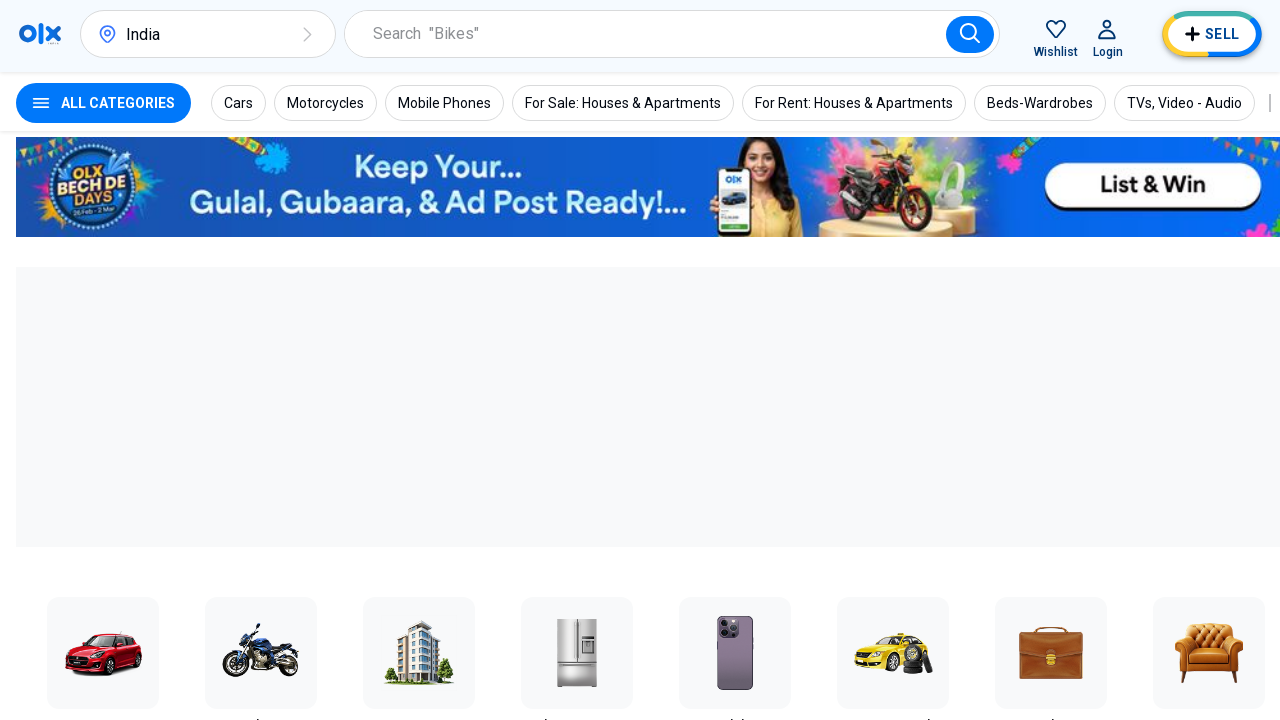

Verified body element is visible - OLX India homepage loaded successfully
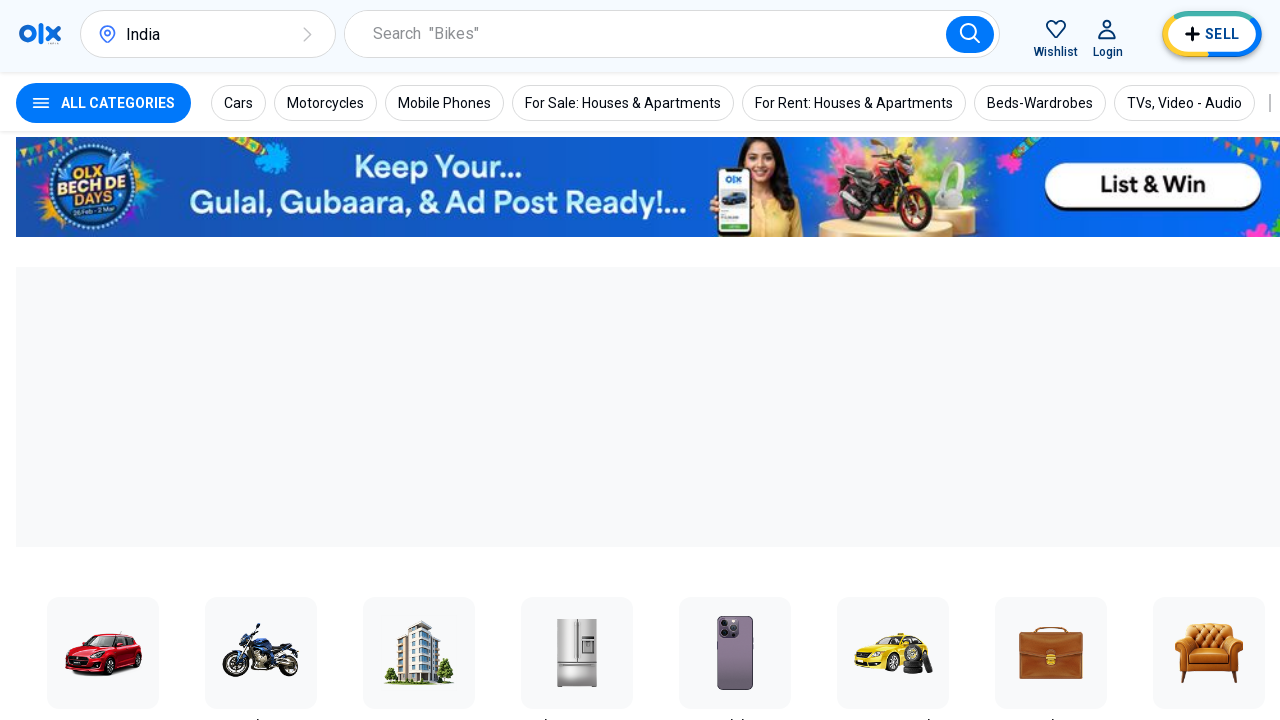

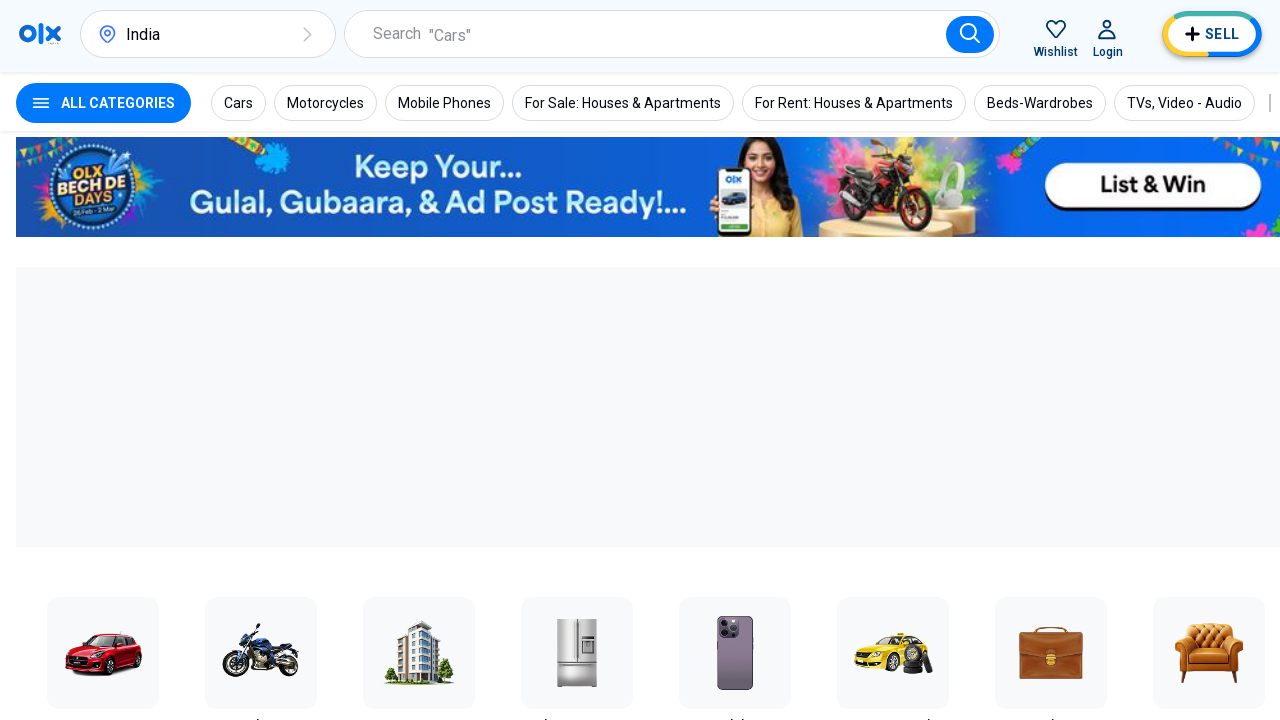